Tests button element interactions on LeafGround test page by locating buttons and clicking one of them. The test verifies button properties like position, color, and size, then performs a click action.

Starting URL: https://www.leafground.com/button.xhtml

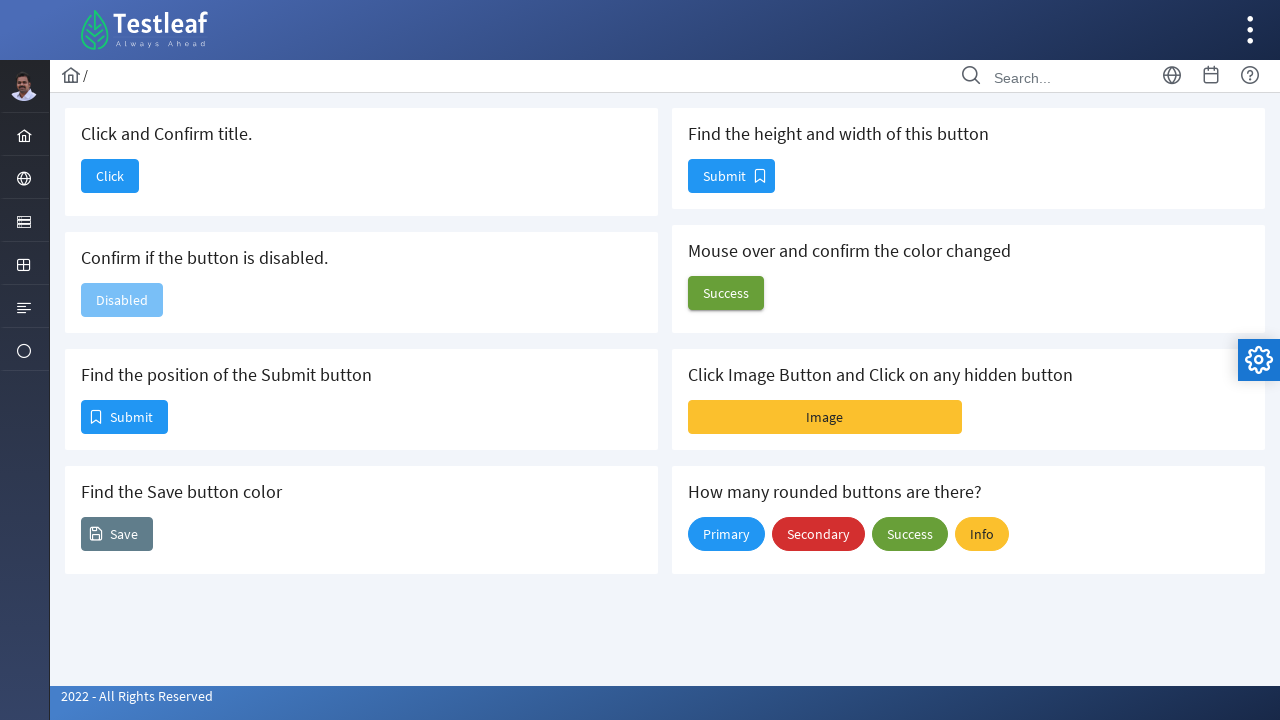

Waited for position button to be visible
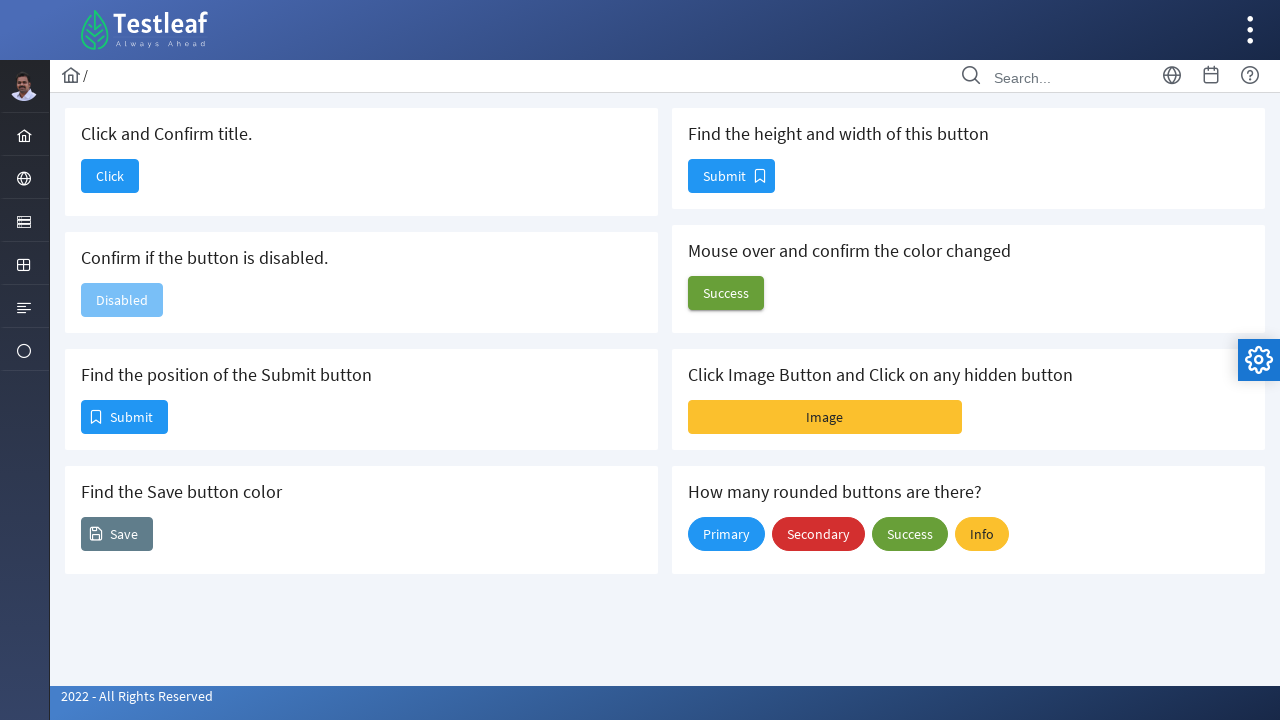

Located position button element
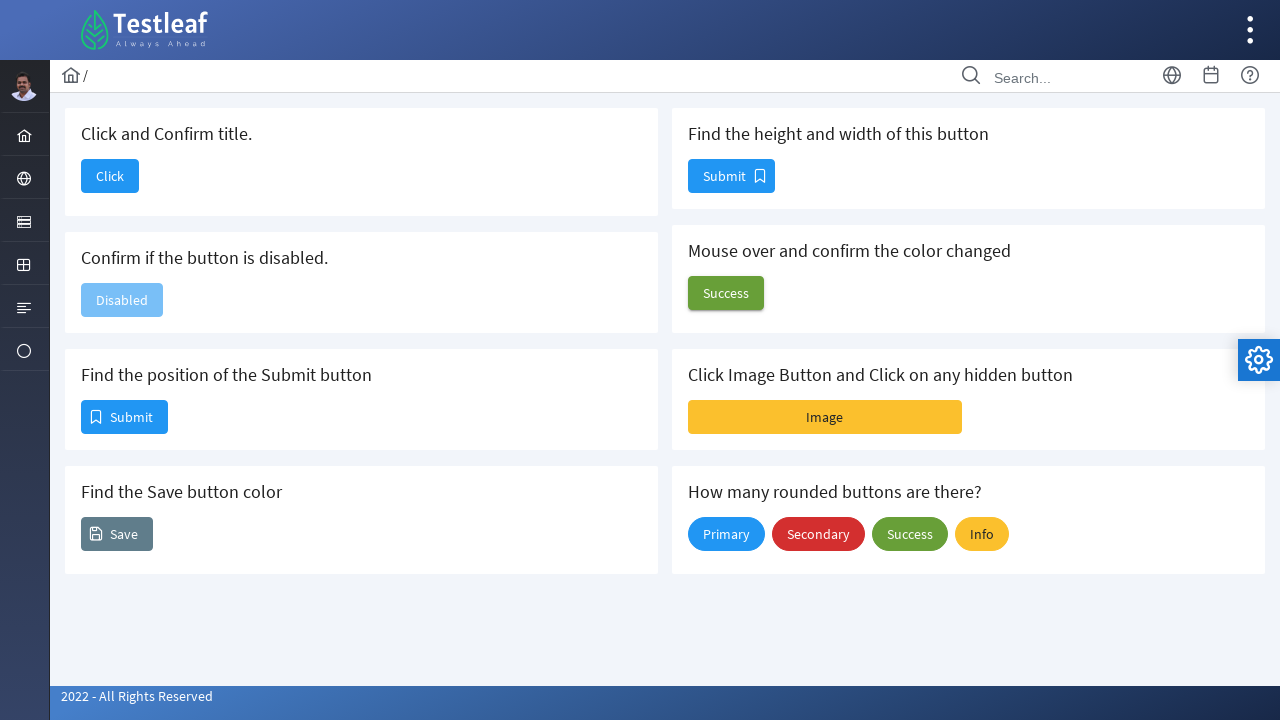

Position button element loaded and ready
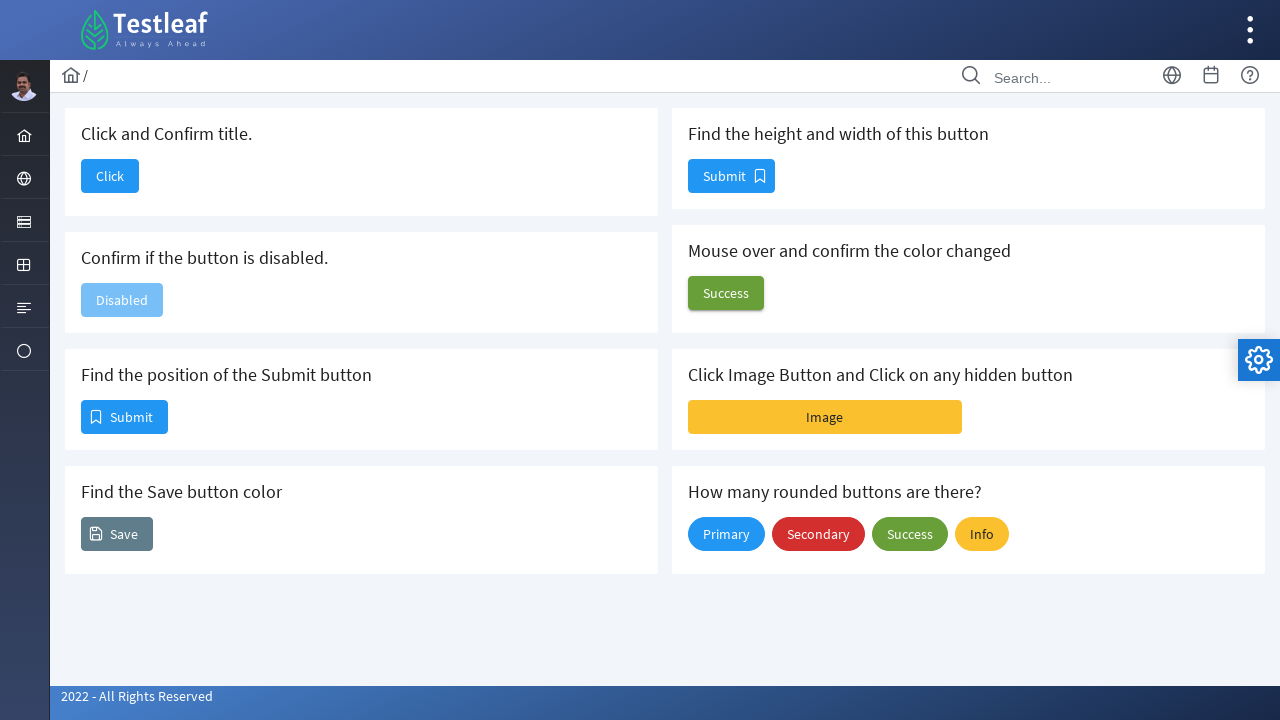

Located color button element
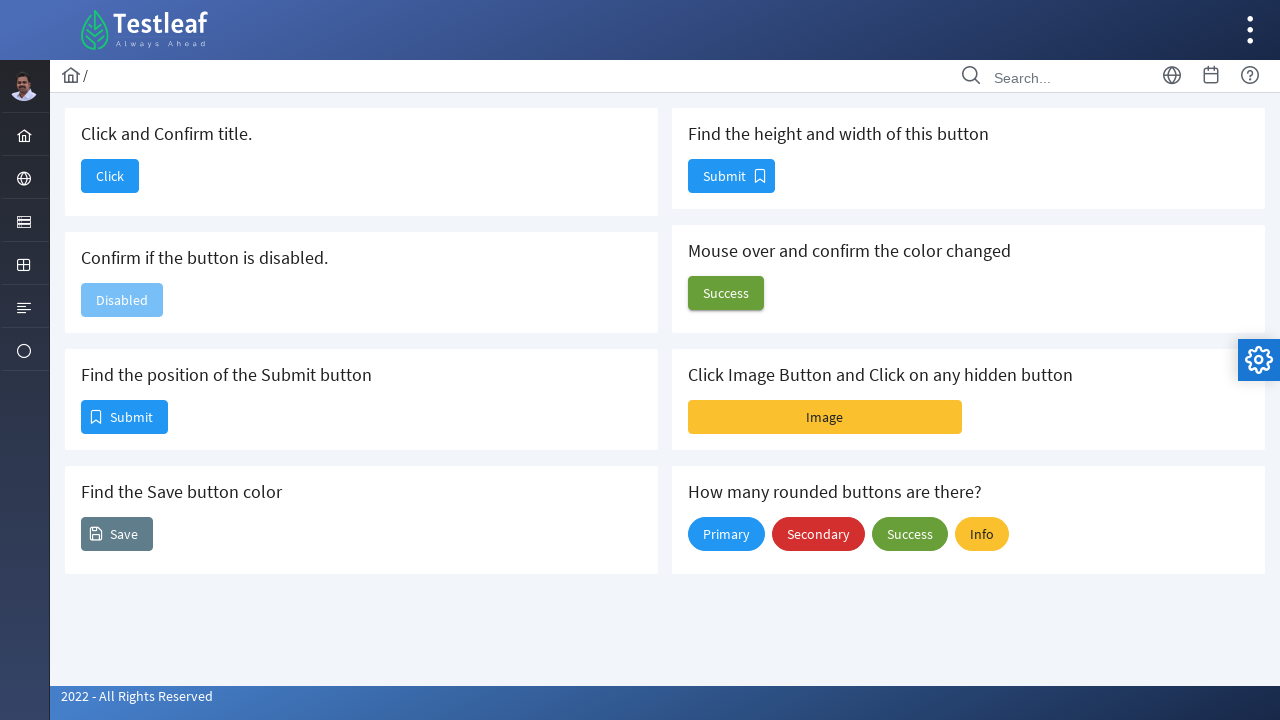

Color button element loaded and ready
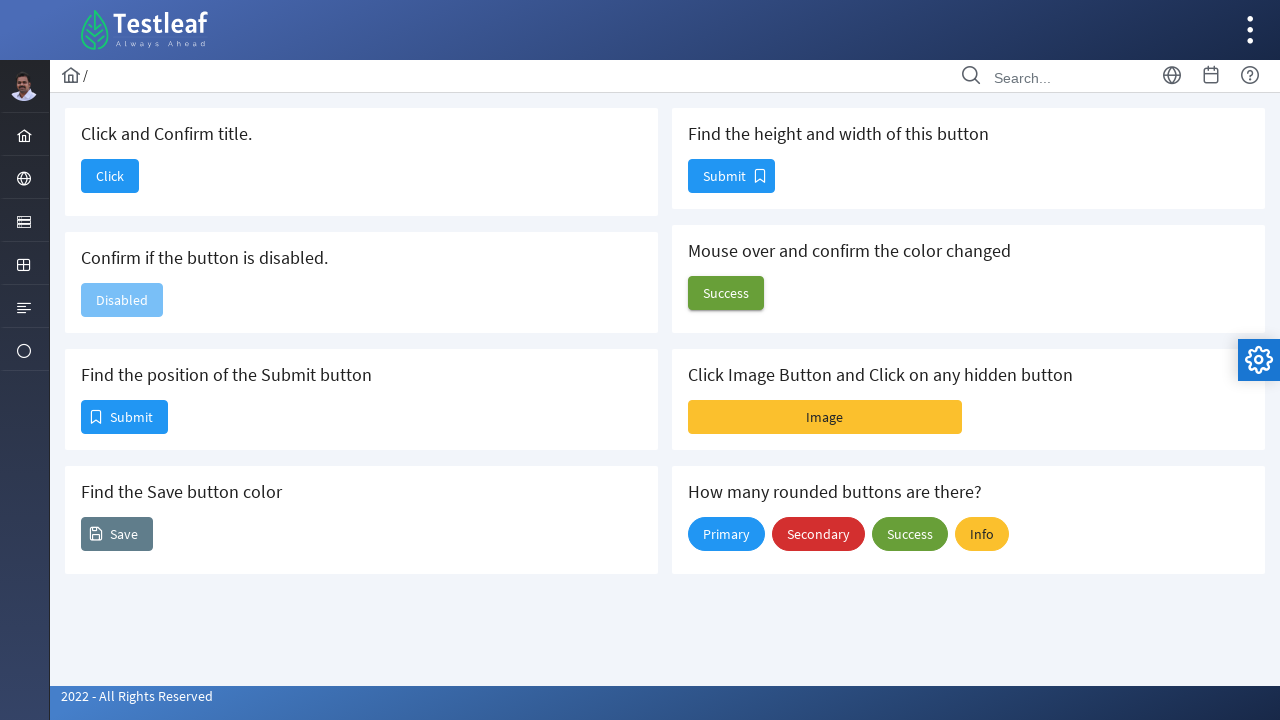

Located size button element
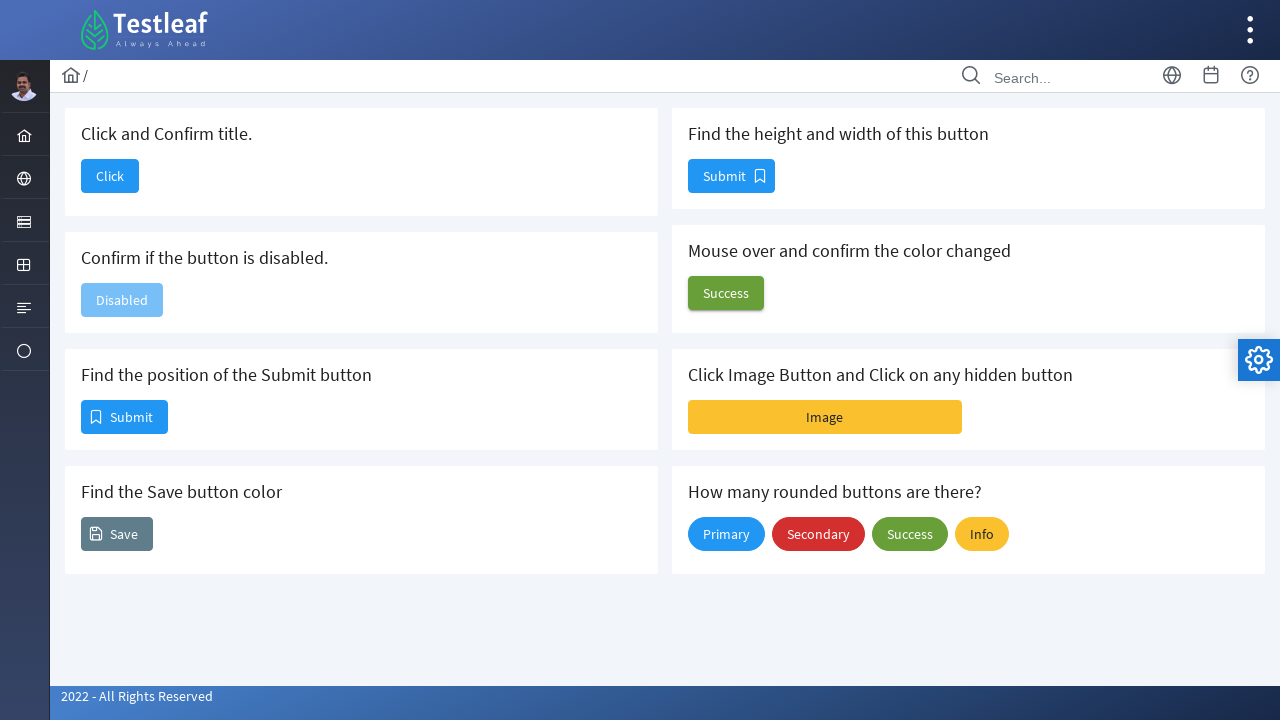

Size button element loaded and ready
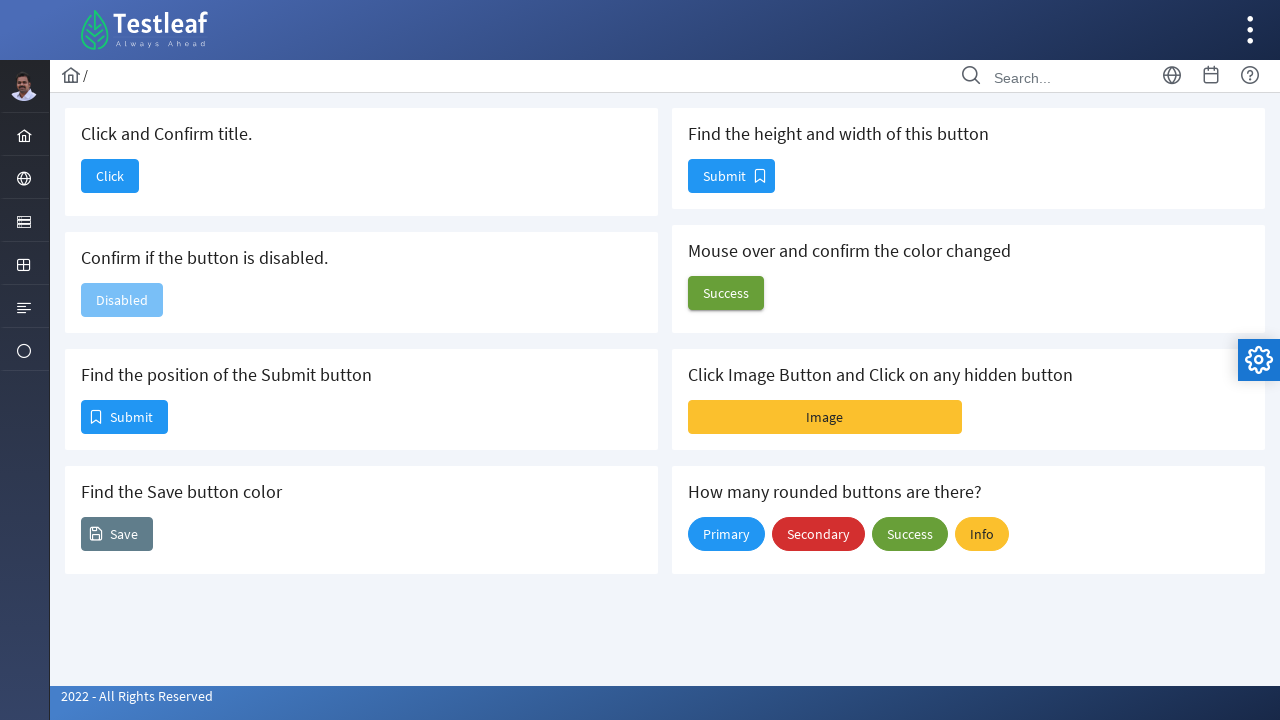

Clicked the main click button at (110, 176) on #j_idt88\:j_idt90
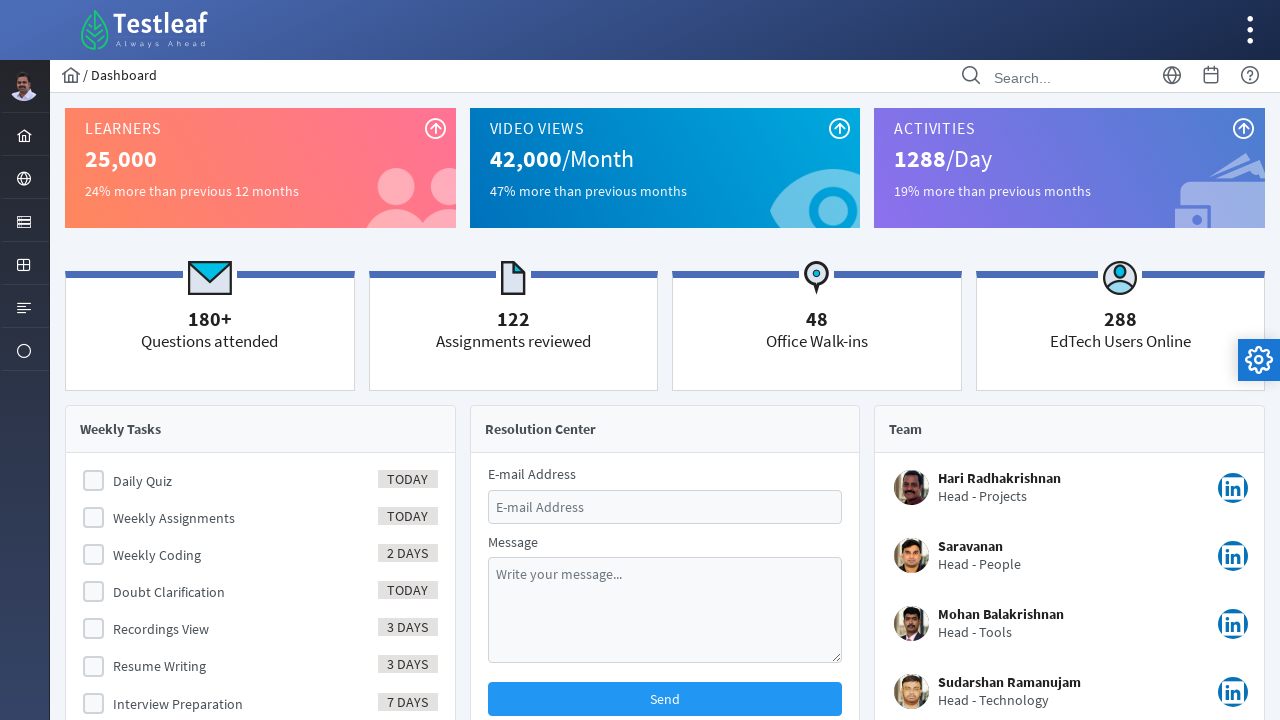

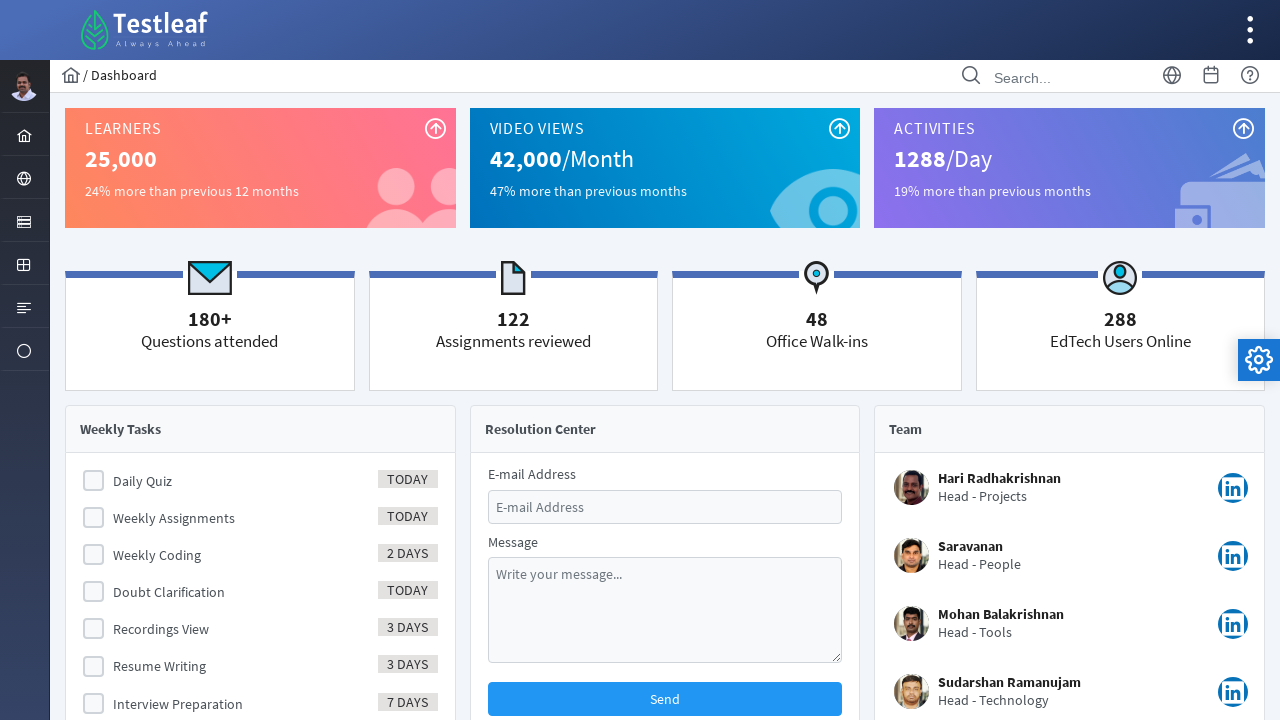